Tests dropdown selection by selecting Option 1, verifying it, then selecting Option 2 and verifying

Starting URL: https://the-internet.herokuapp.com/dropdown

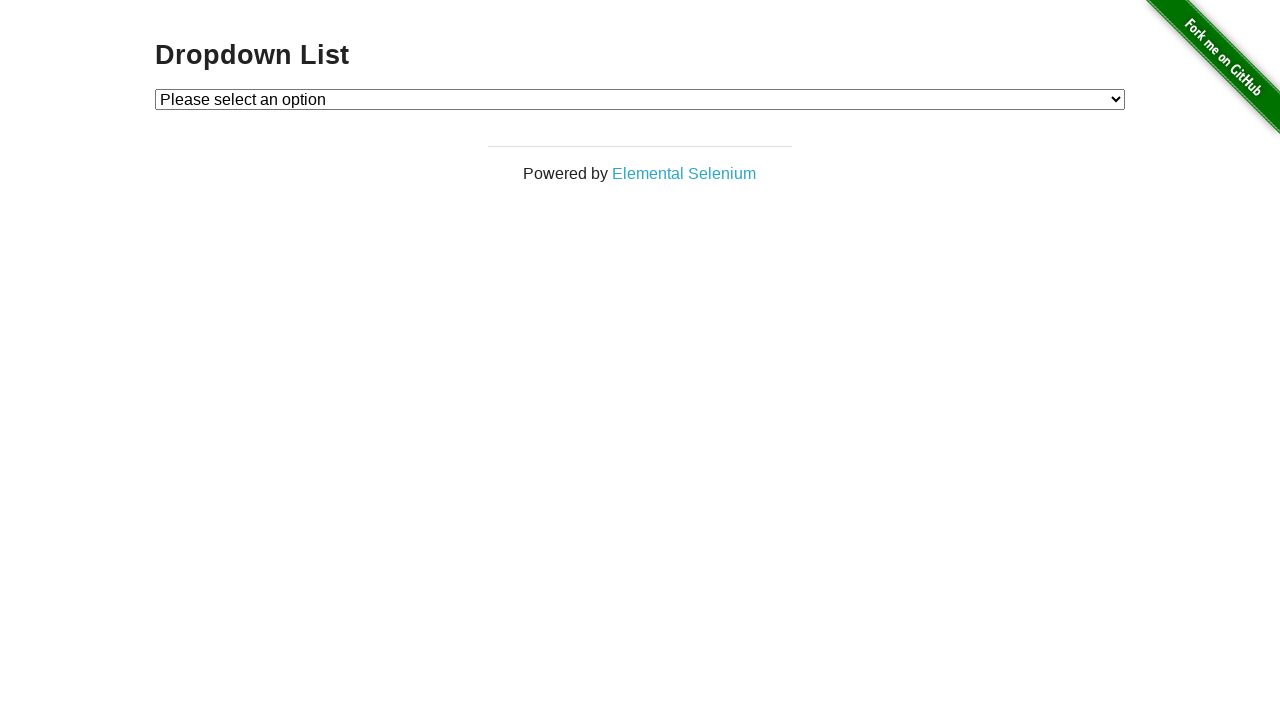

Selected Option 1 from dropdown on #dropdown
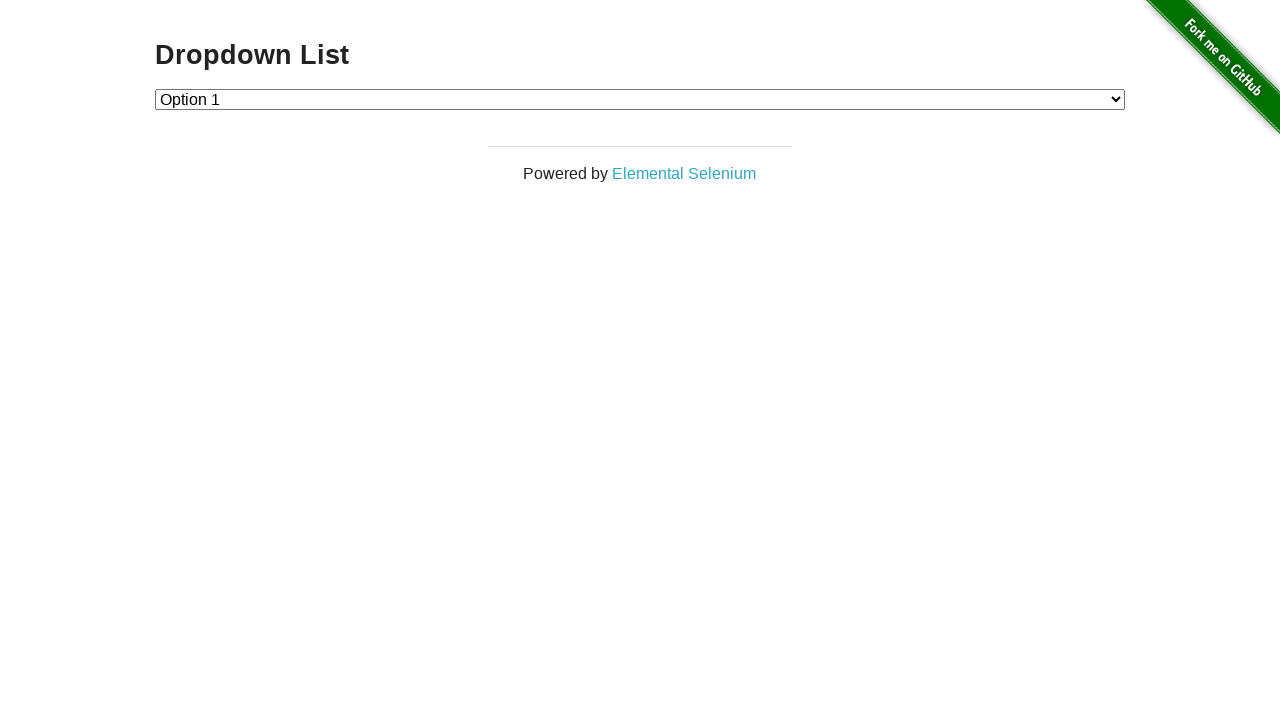

Verified Option 1 is selected in dropdown
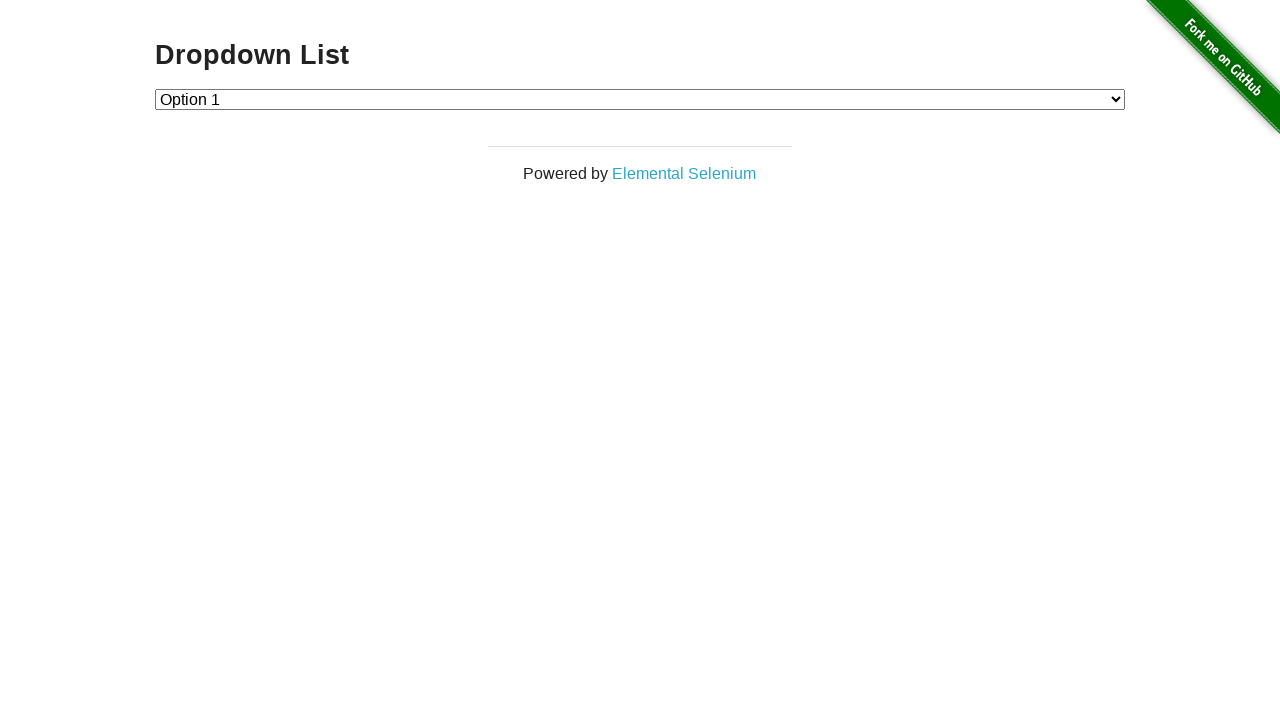

Selected Option 2 from dropdown on #dropdown
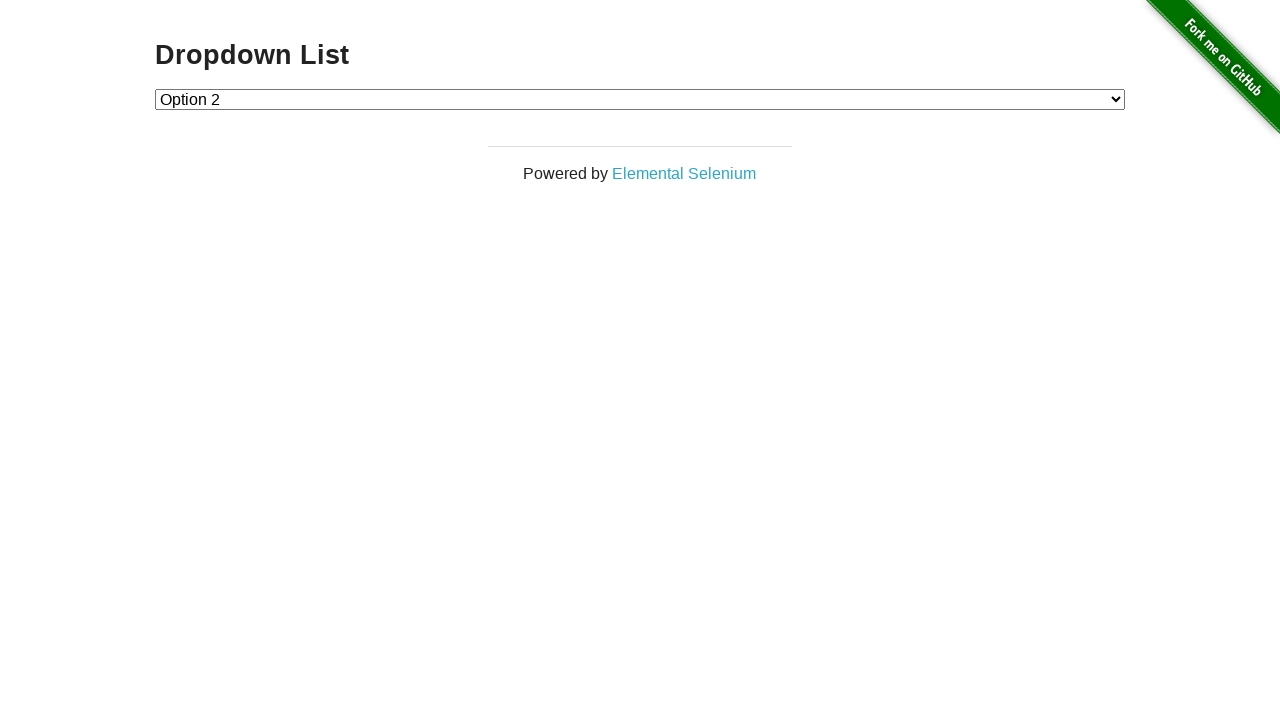

Verified Option 2 is selected in dropdown
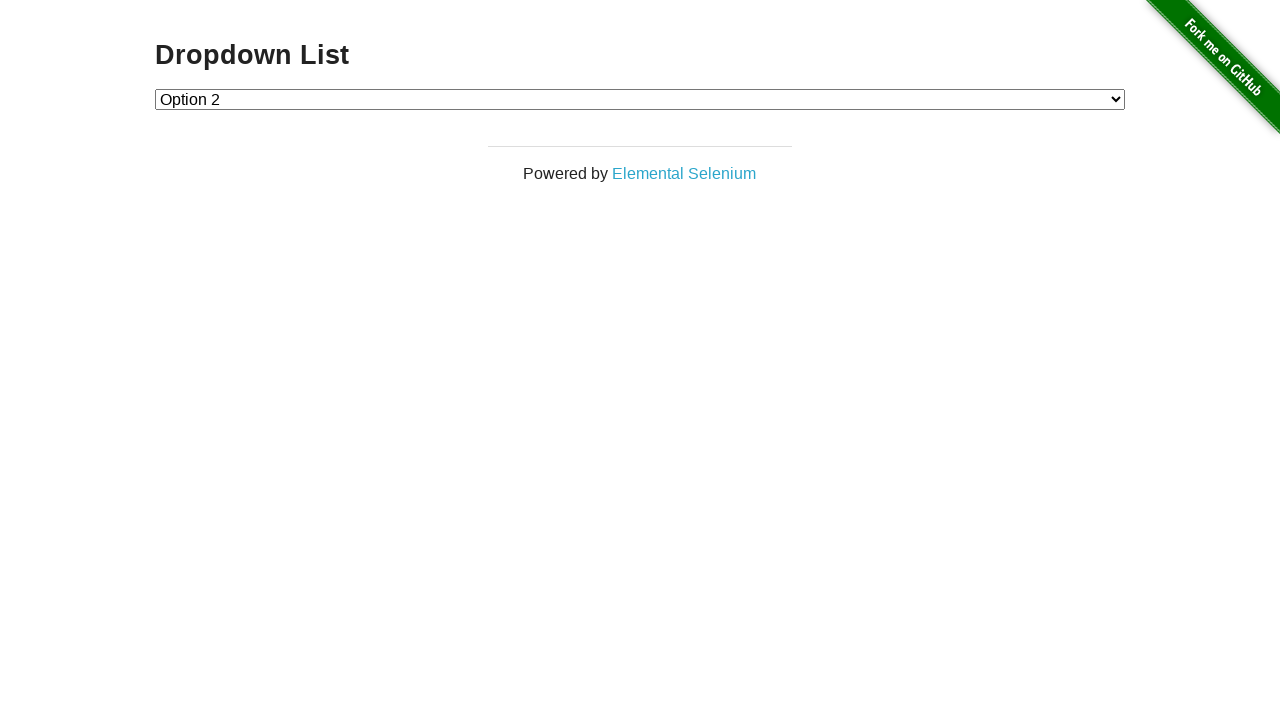

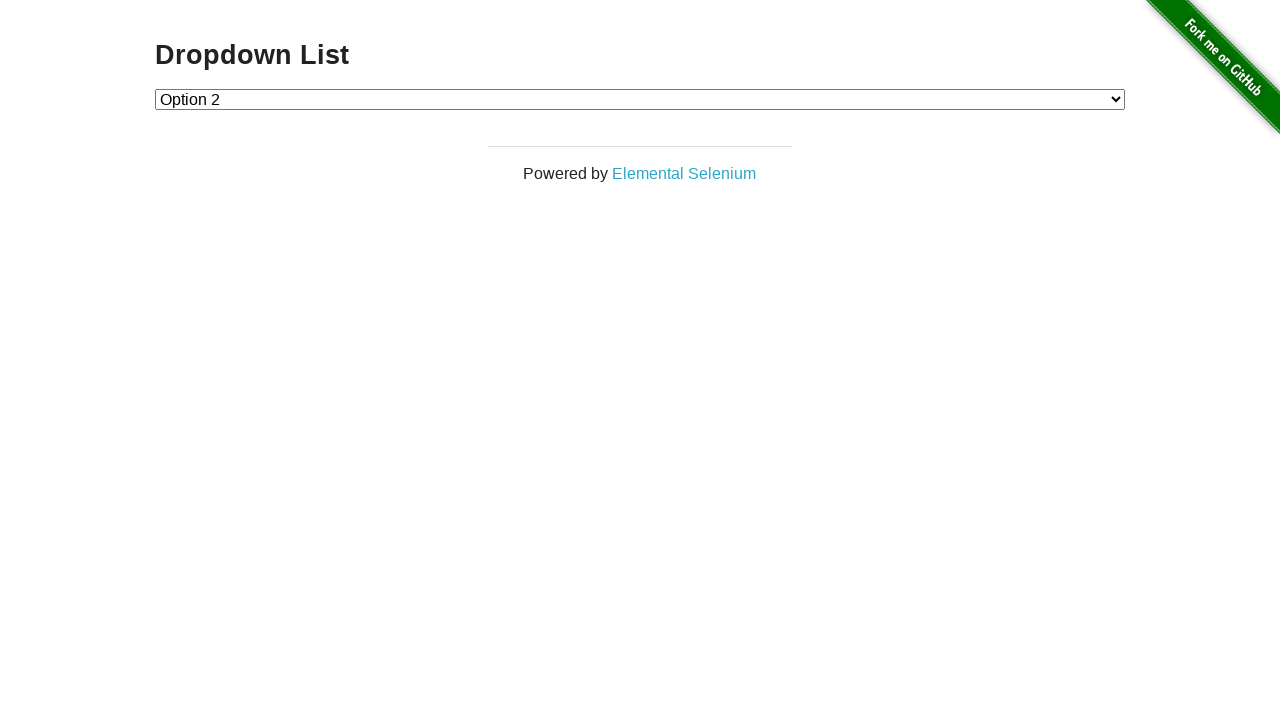